Tests A/B testing page by clicking the link, reading the displayed text variant, and navigating back

Starting URL: https://the-internet.herokuapp.com/

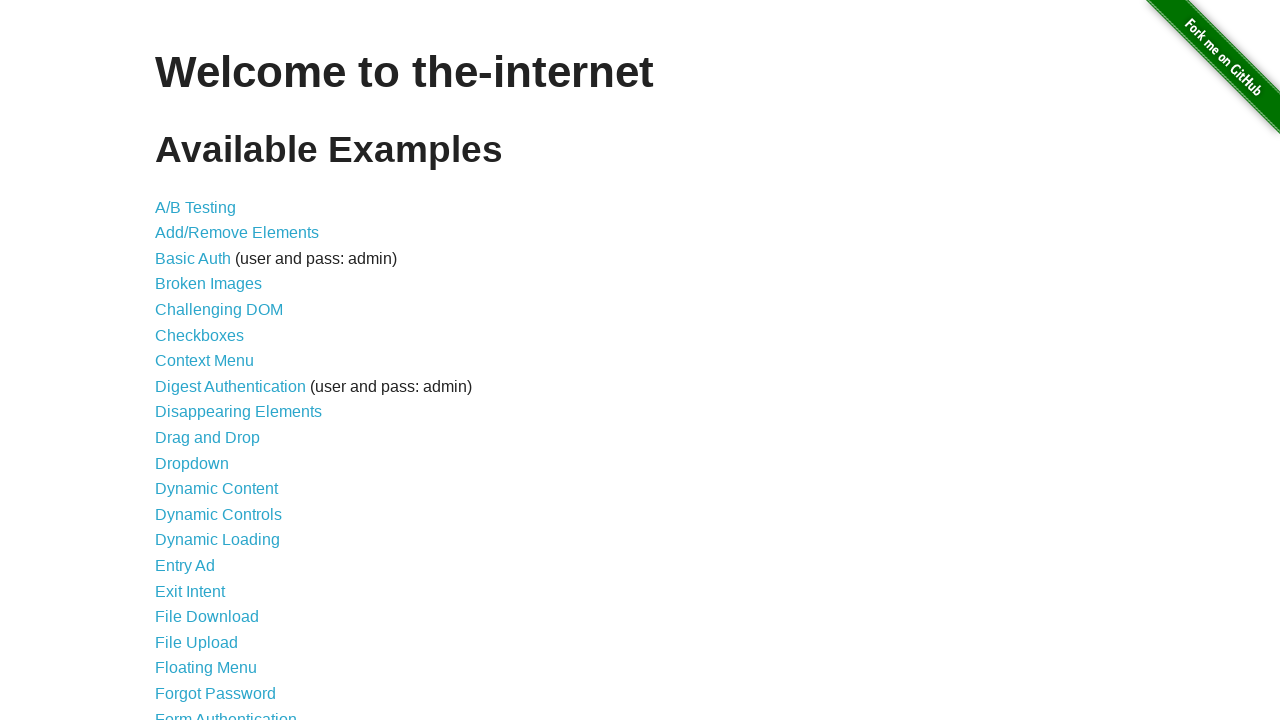

Clicked on A/B Testing link at (196, 207) on a[href="/abtest"]
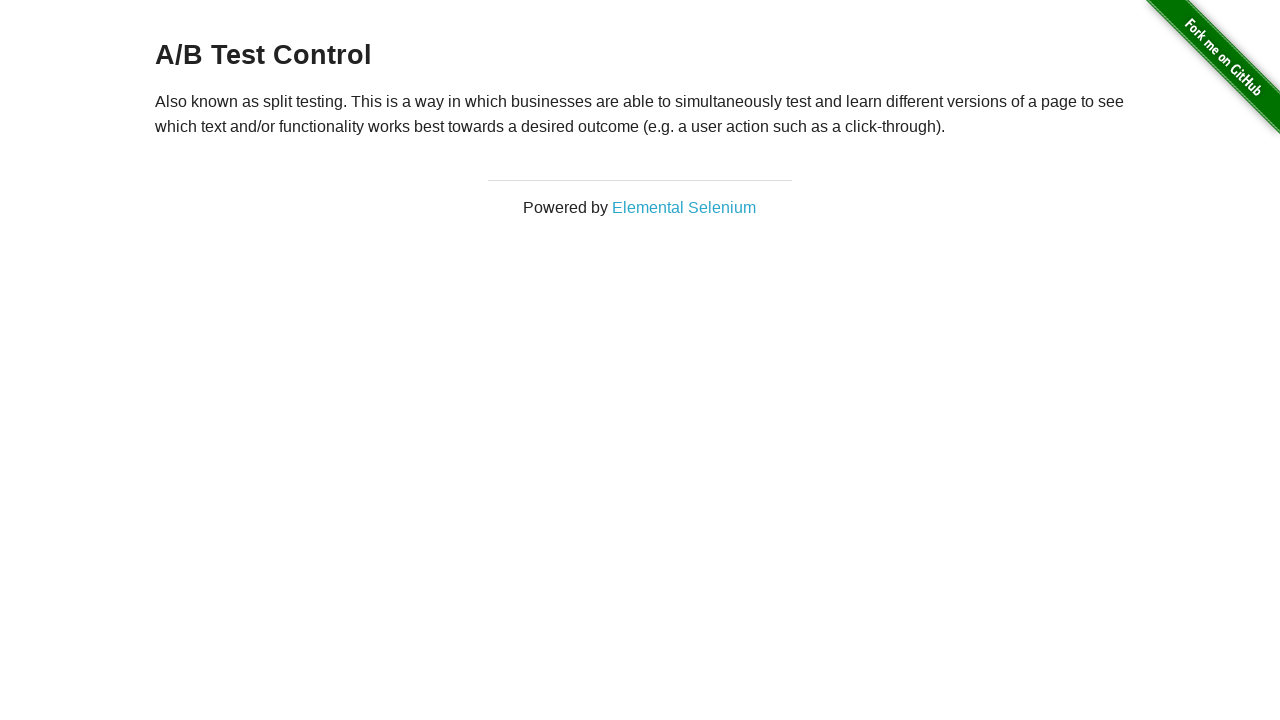

A/B test page content loaded
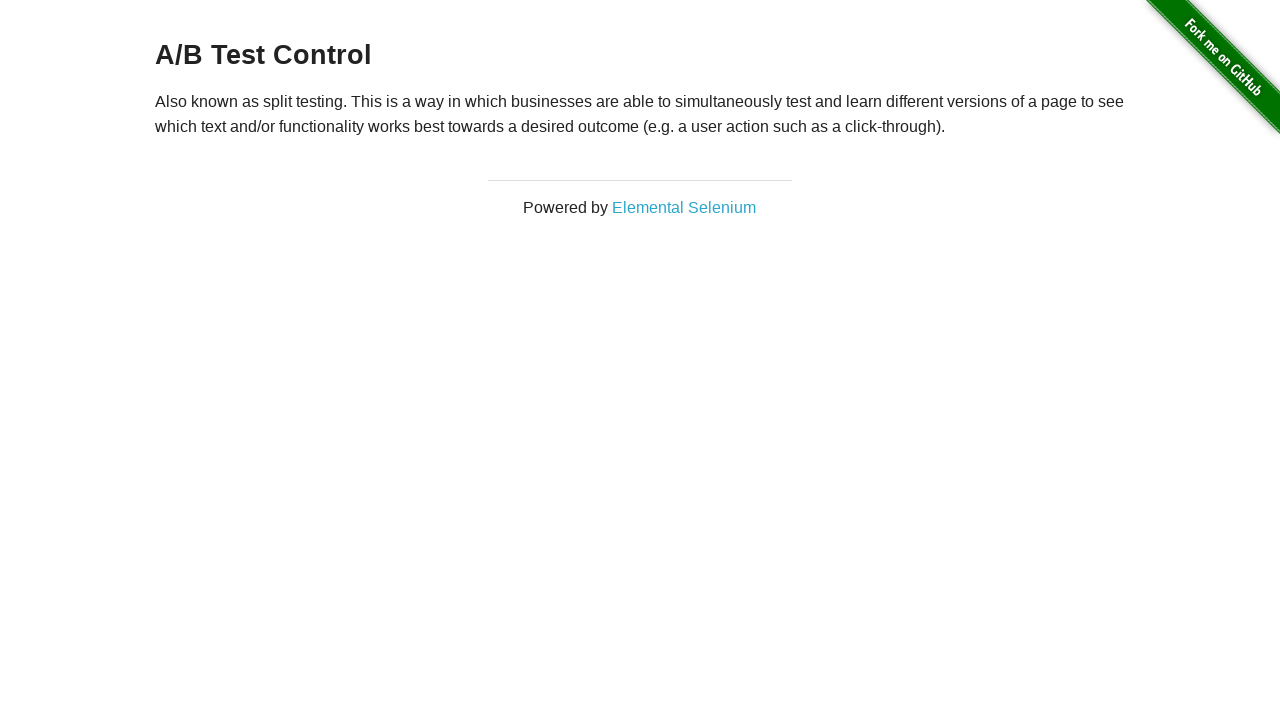

Read A/B test variant text: A/B Test Control
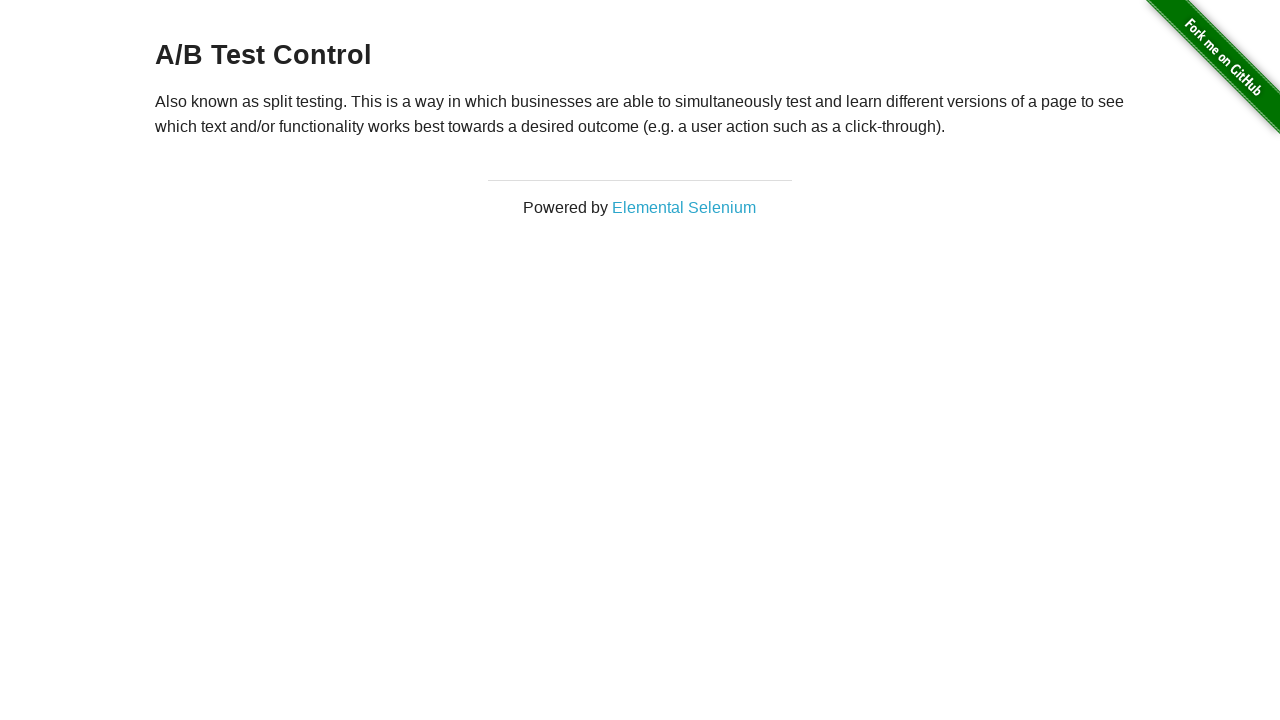

Navigated back to main page
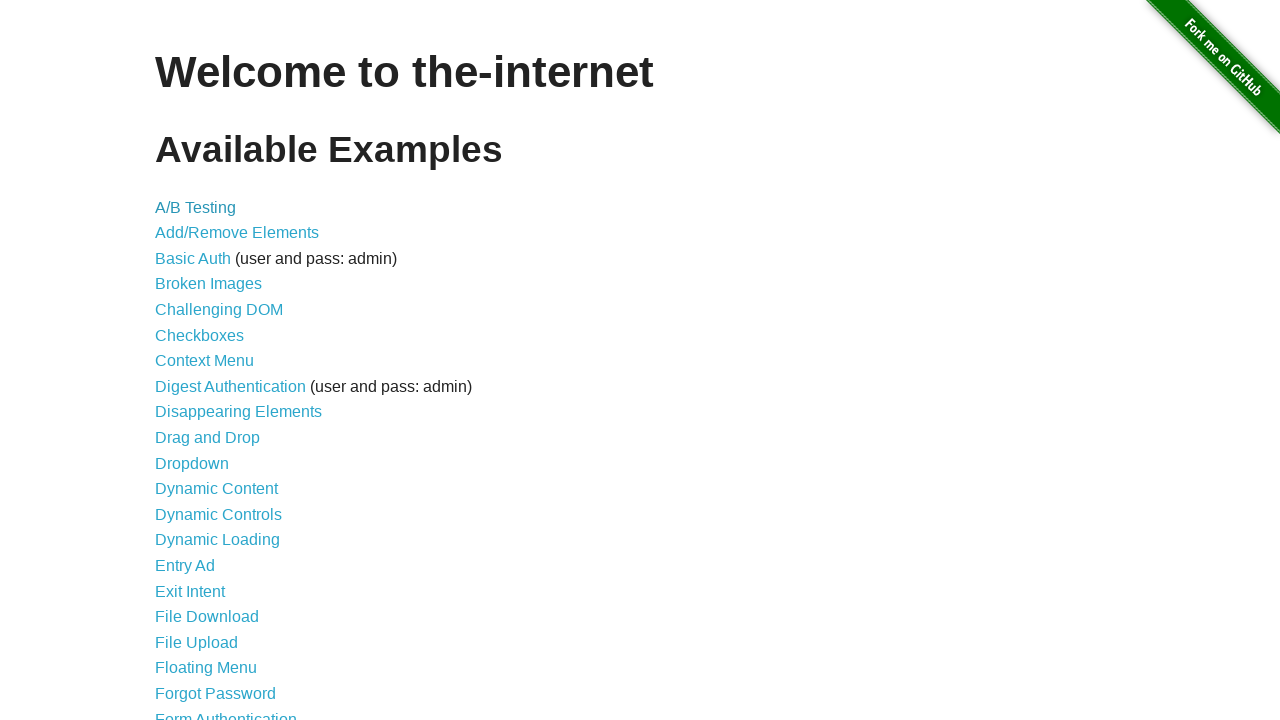

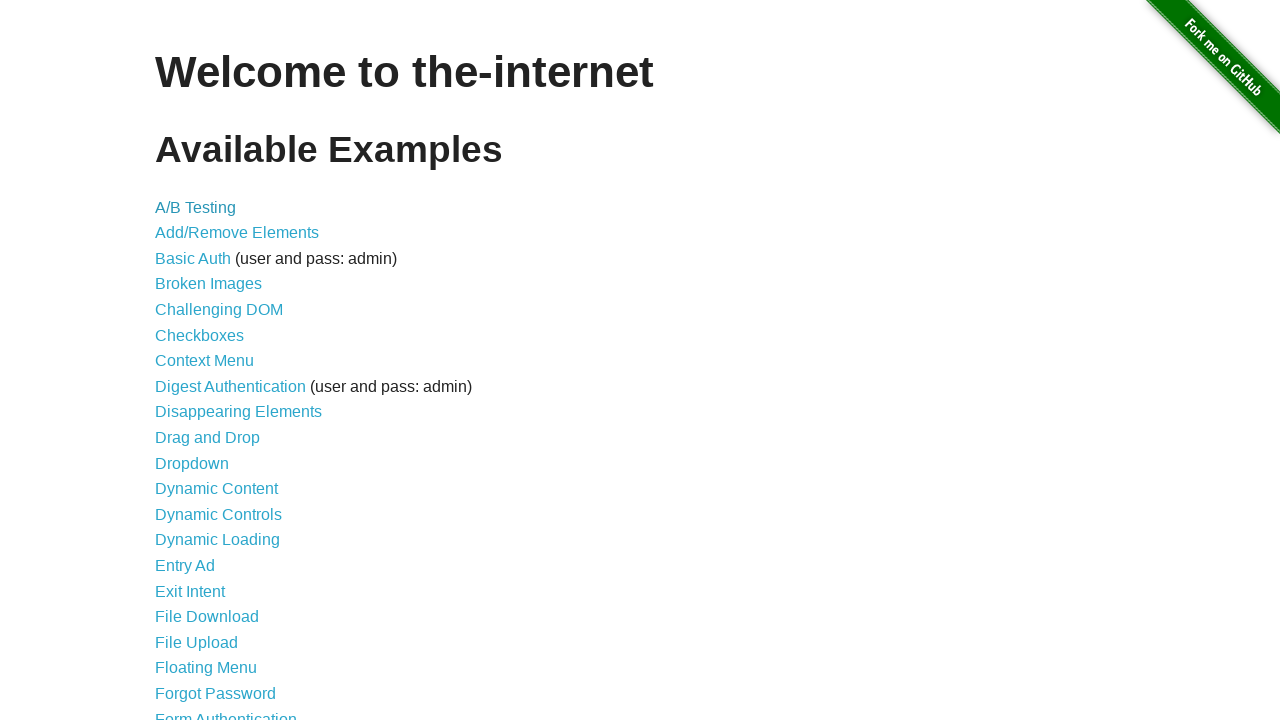